Tests JavaScript prompt dialog by clicking JS Prompt button, entering text "Abdullah", accepting it, and verifying the result contains the entered text

Starting URL: https://the-internet.herokuapp.com/javascript_alerts

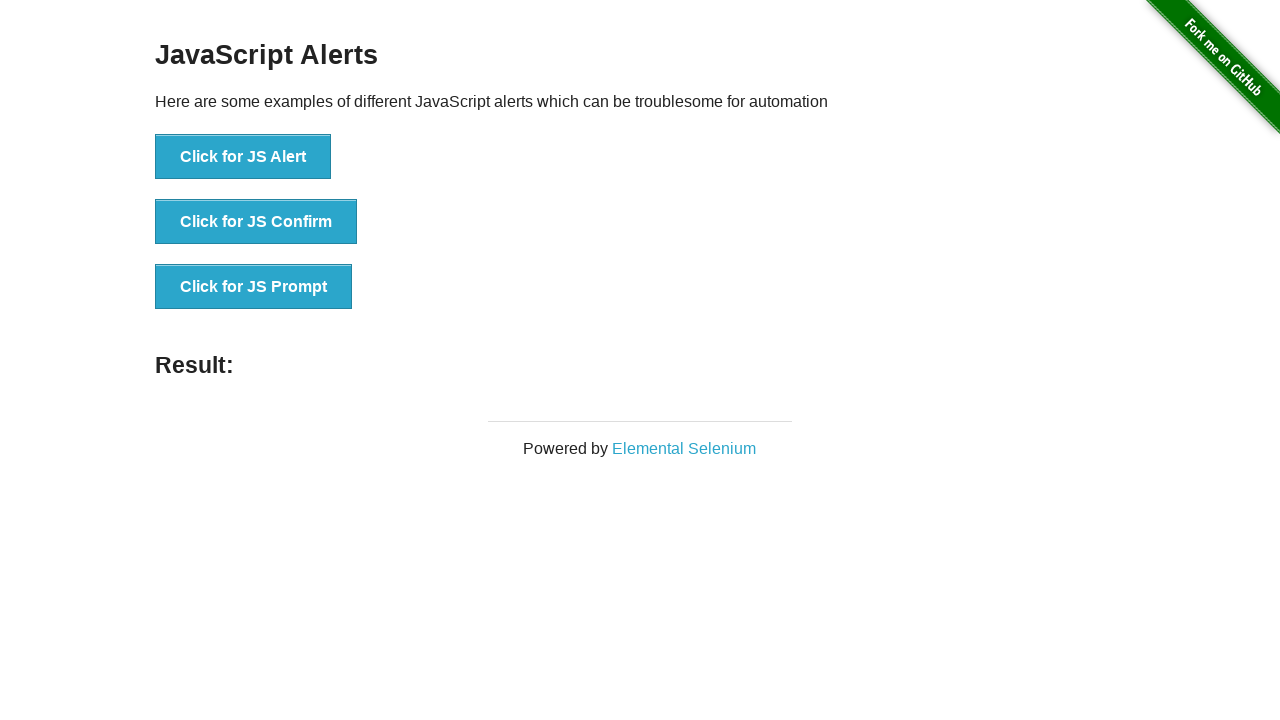

Set up dialog handler to accept prompt with 'Abdullah'
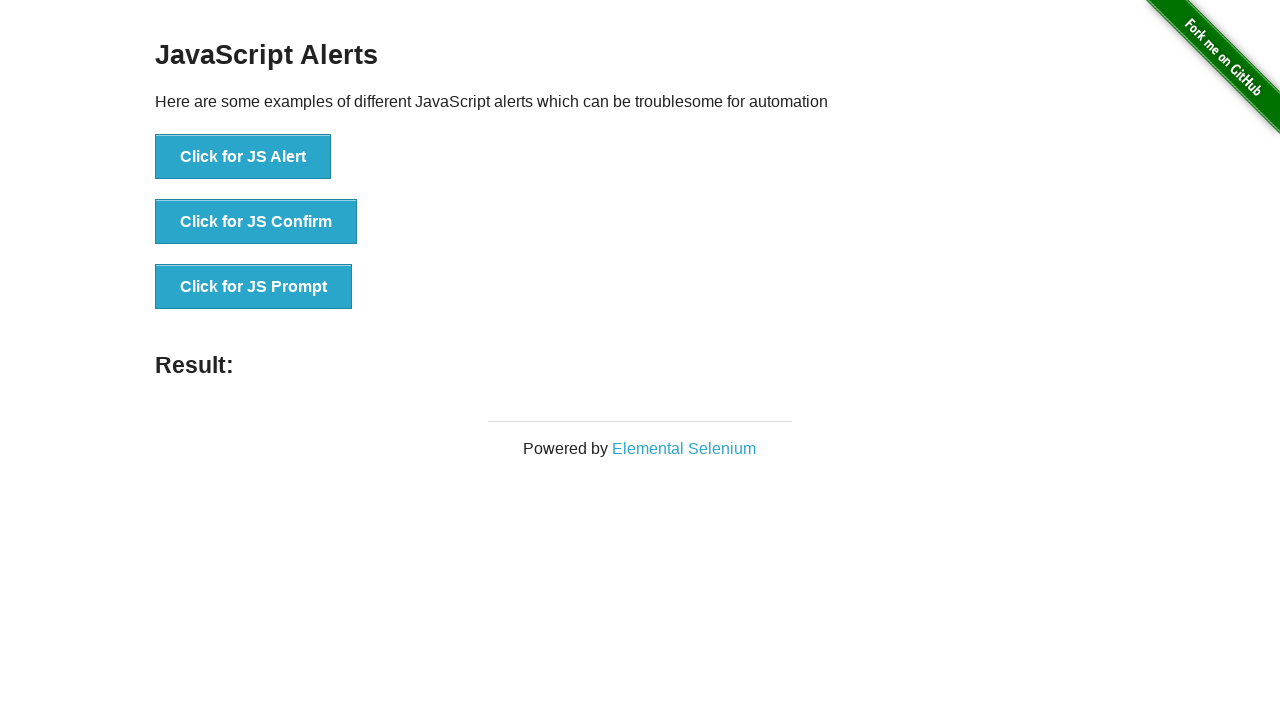

Clicked JS Prompt button at (254, 287) on button:text('Click for JS Prompt')
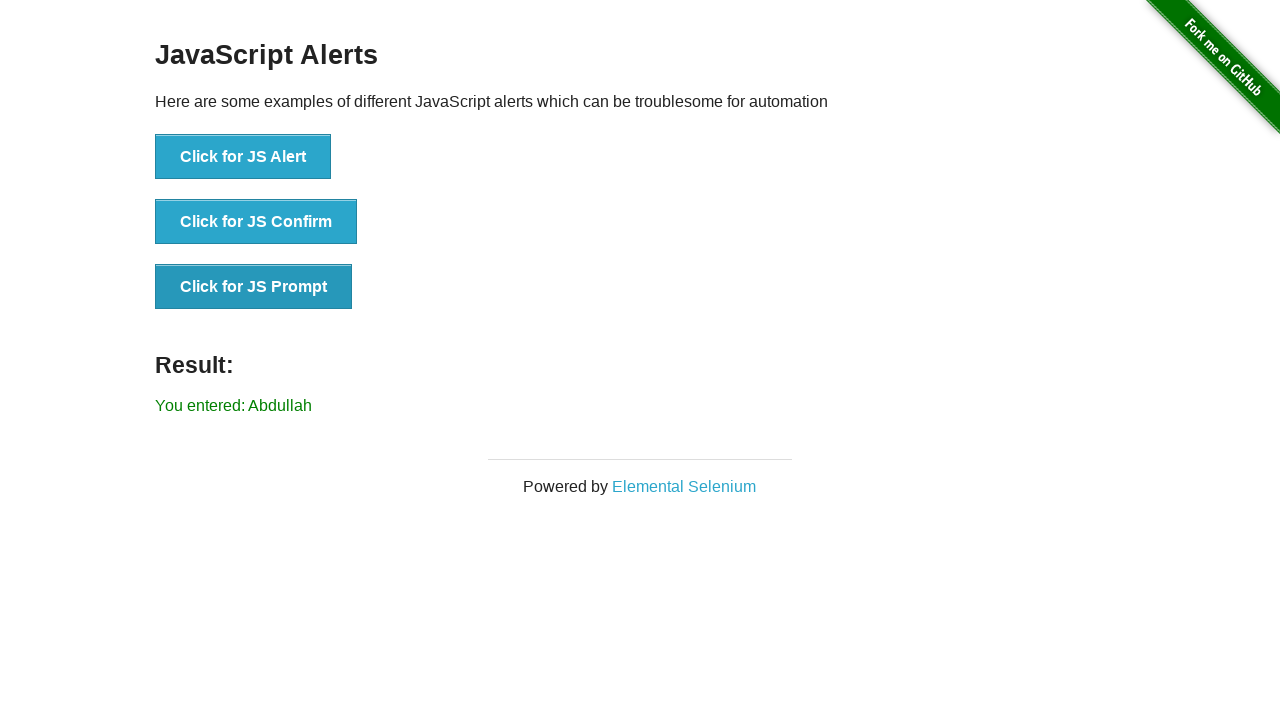

Waited 500ms for dialog to be processed
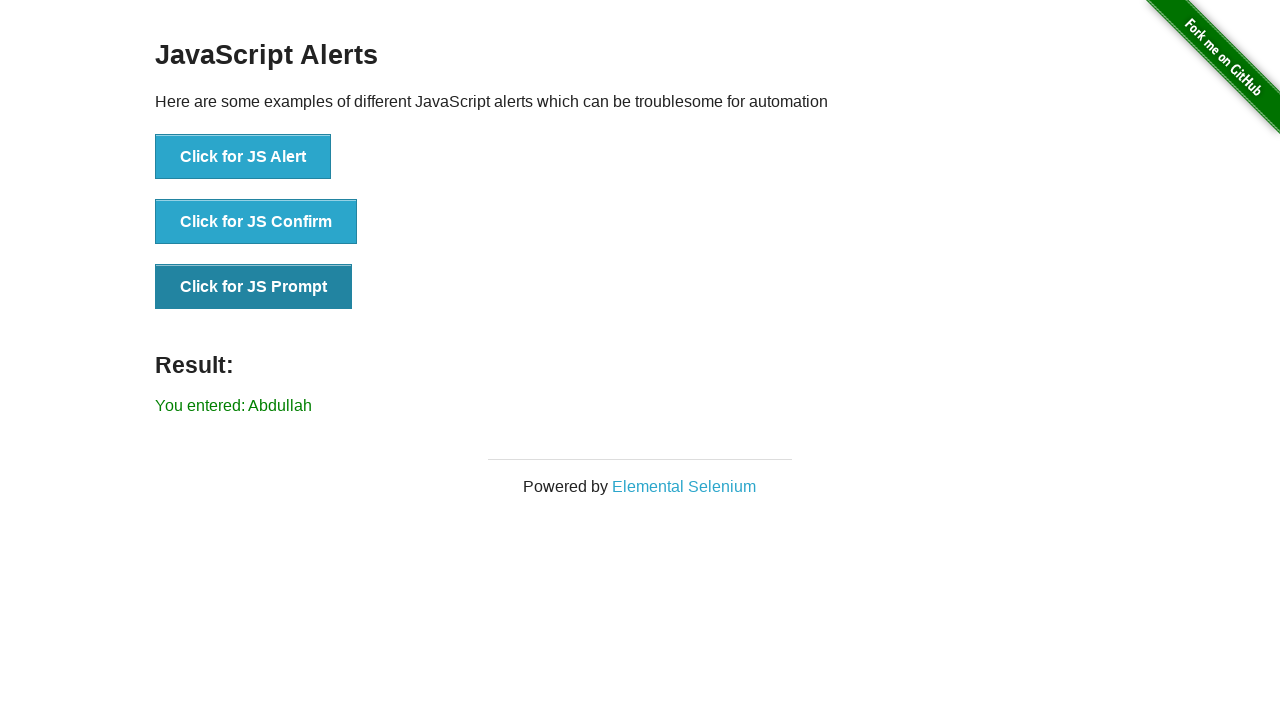

Retrieved result text from #result element
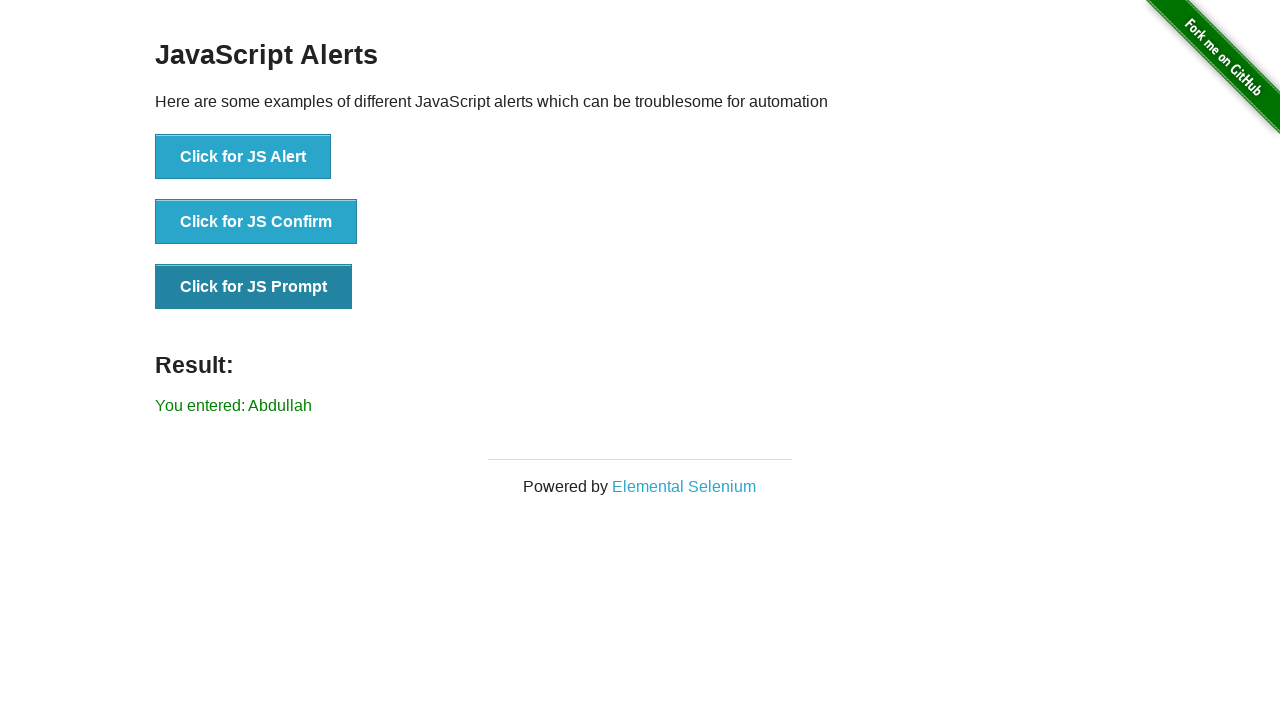

Verified result contains 'Abdullah'
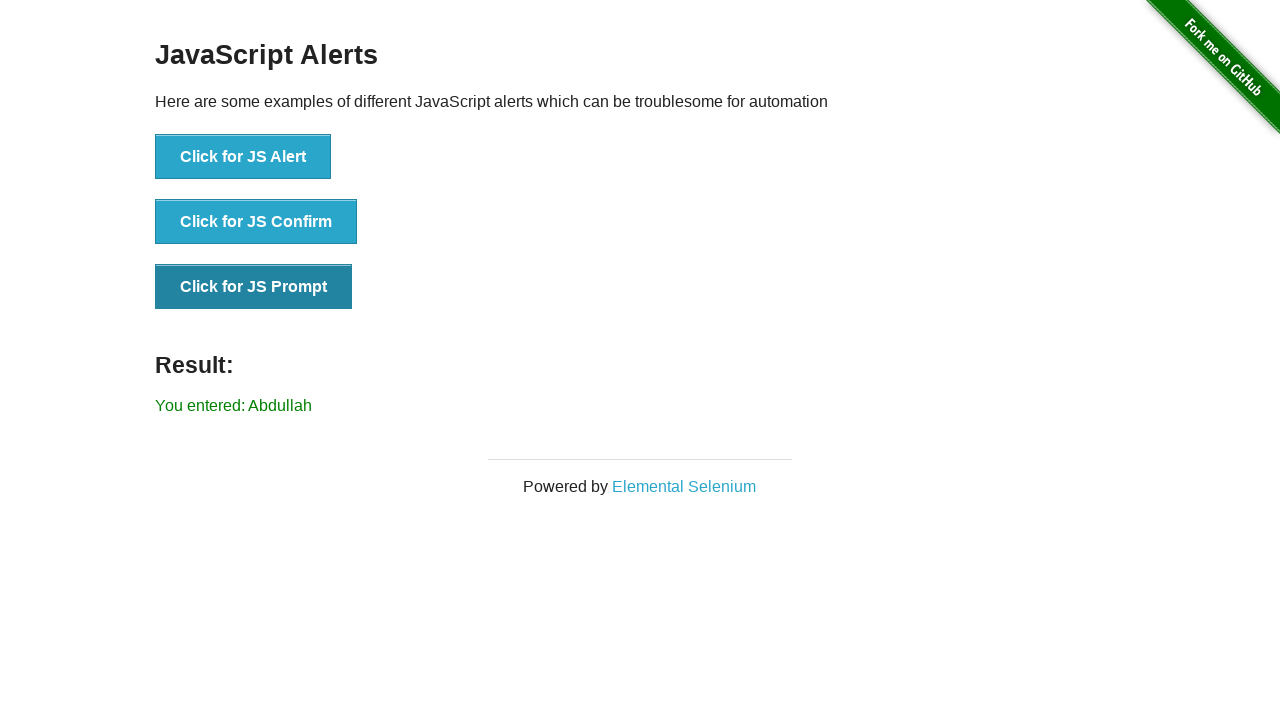

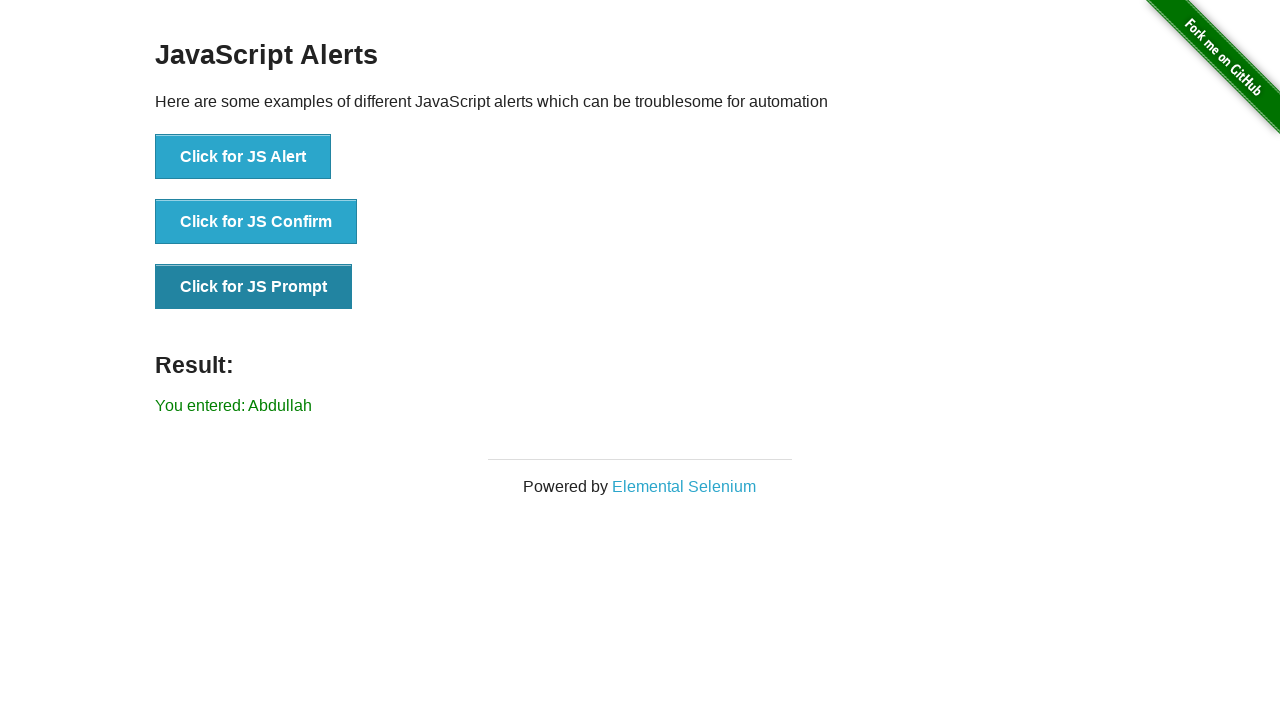